Tests the suggestion/feedback form by filling in a comment, selecting a radio button option, and submitting the form.

Starting URL: http://www.navigator.ba

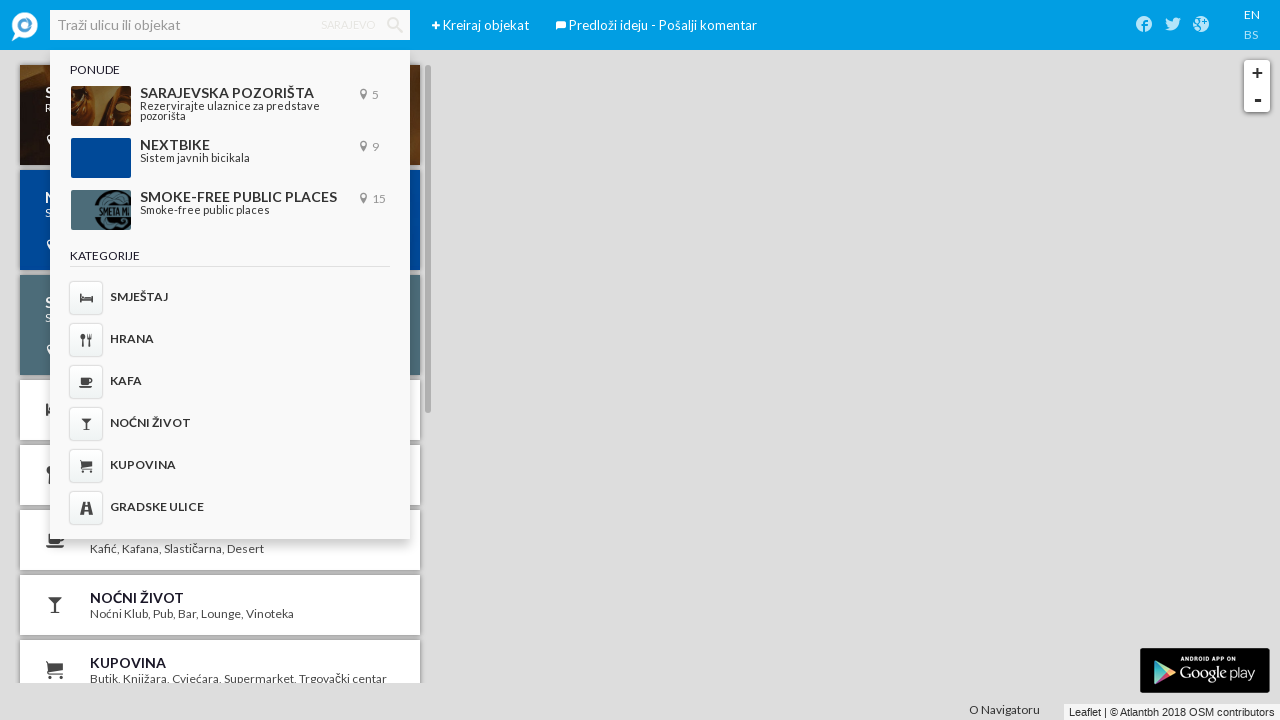

Clicked on Suggestion/Feedback button at (561, 26) on li[title='Predloži ideju - Pošalji komentar'] a, li[title='Suggest features - Re
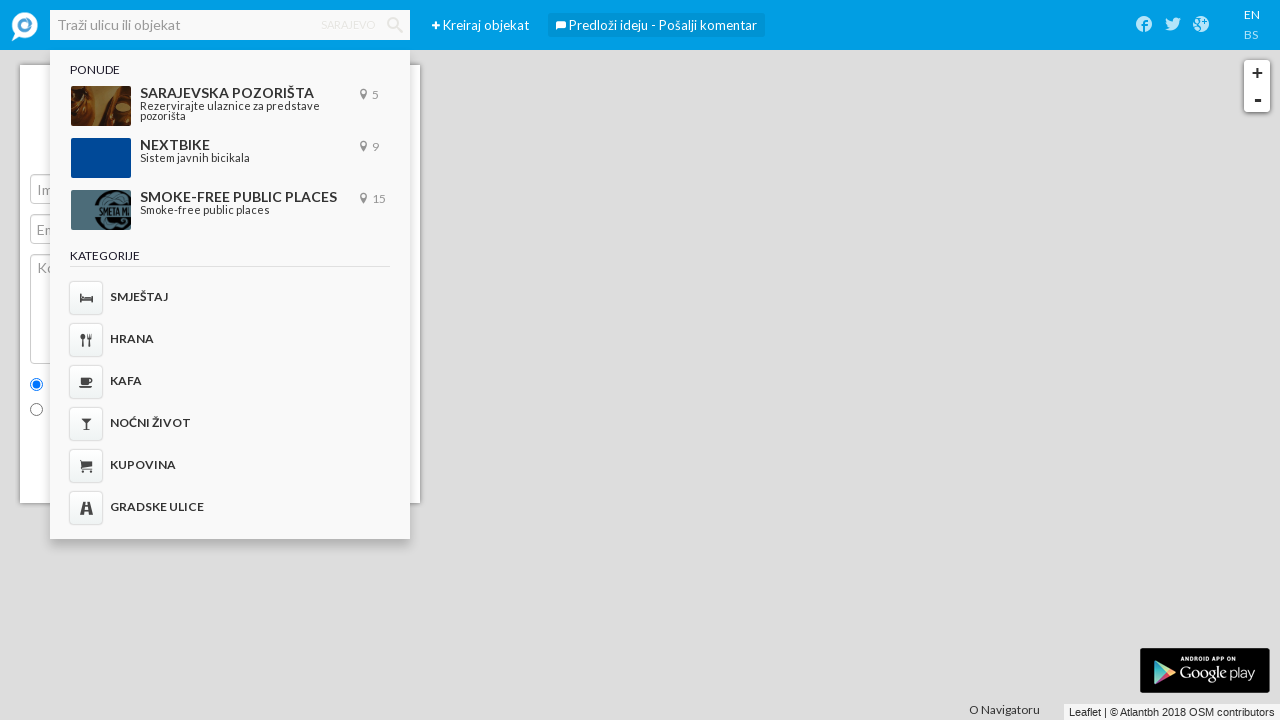

Filled in comment textarea with test message on textarea[title='Komentar']
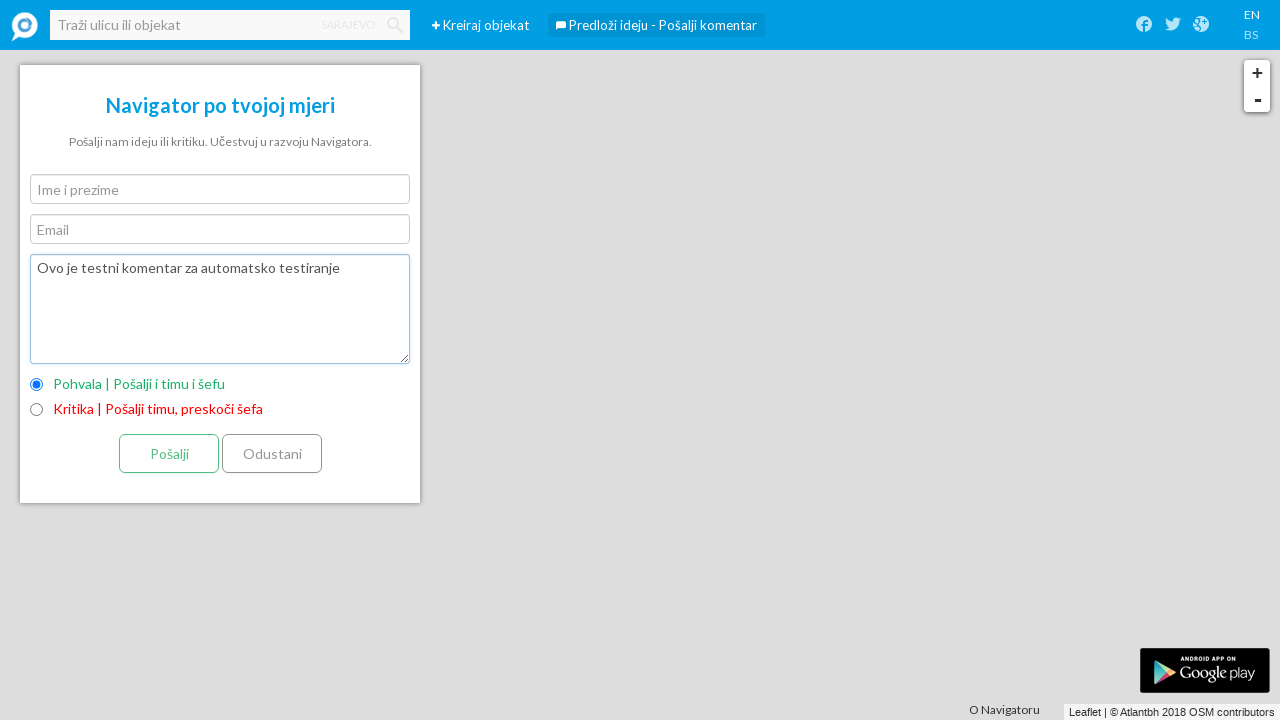

Selected 'Kritika' radio button option at (36, 410) on input[type='radio'][value='Kritika']
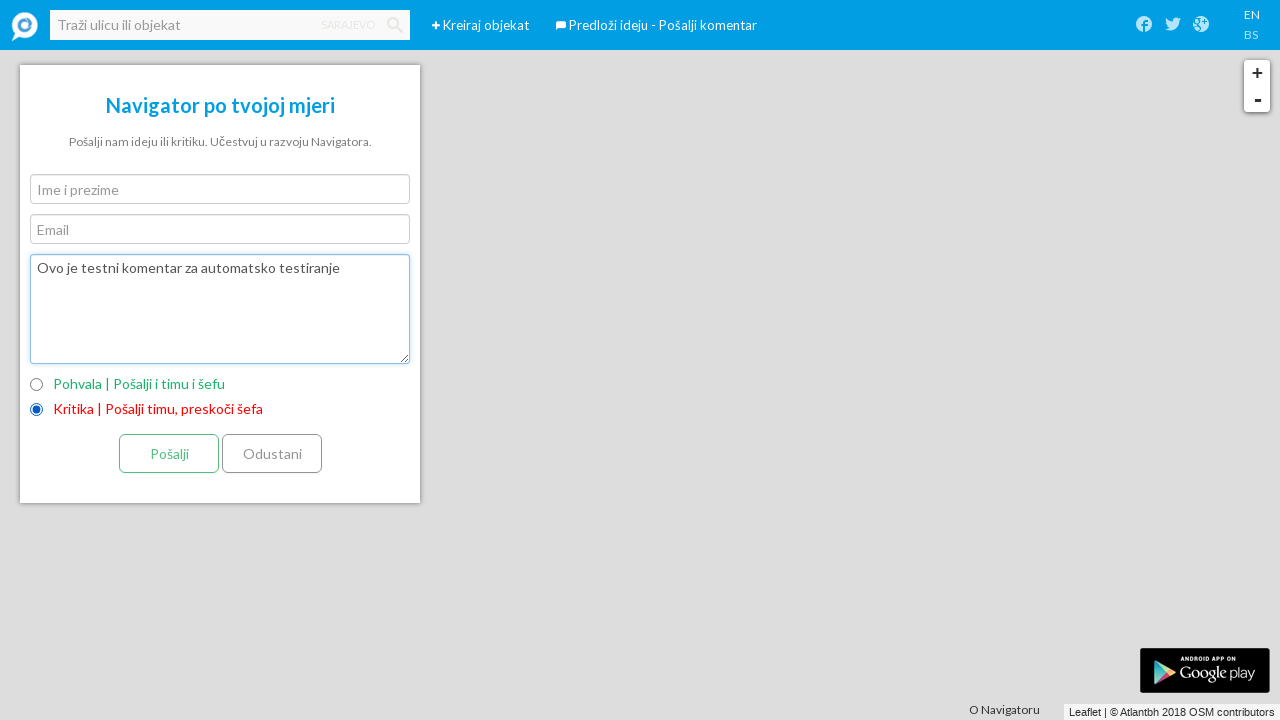

Clicked send button to submit suggestion form at (169, 454) on input[type='submit'][value='Pošalji']
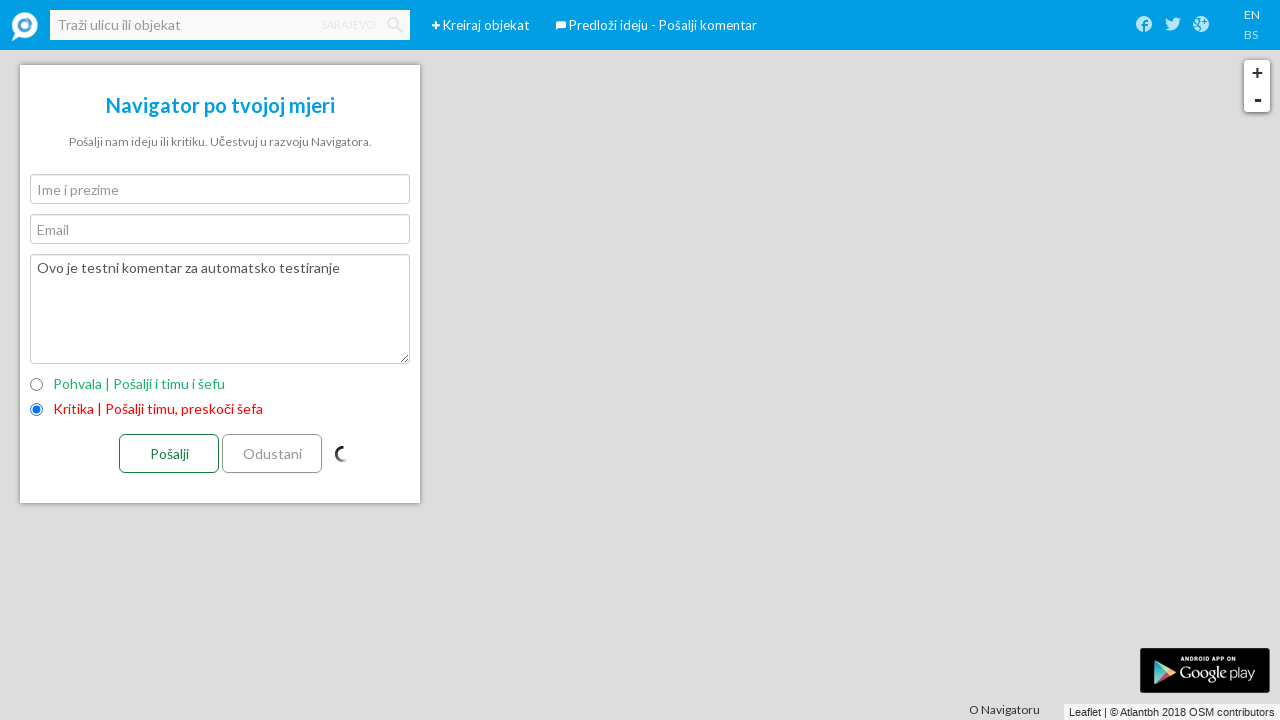

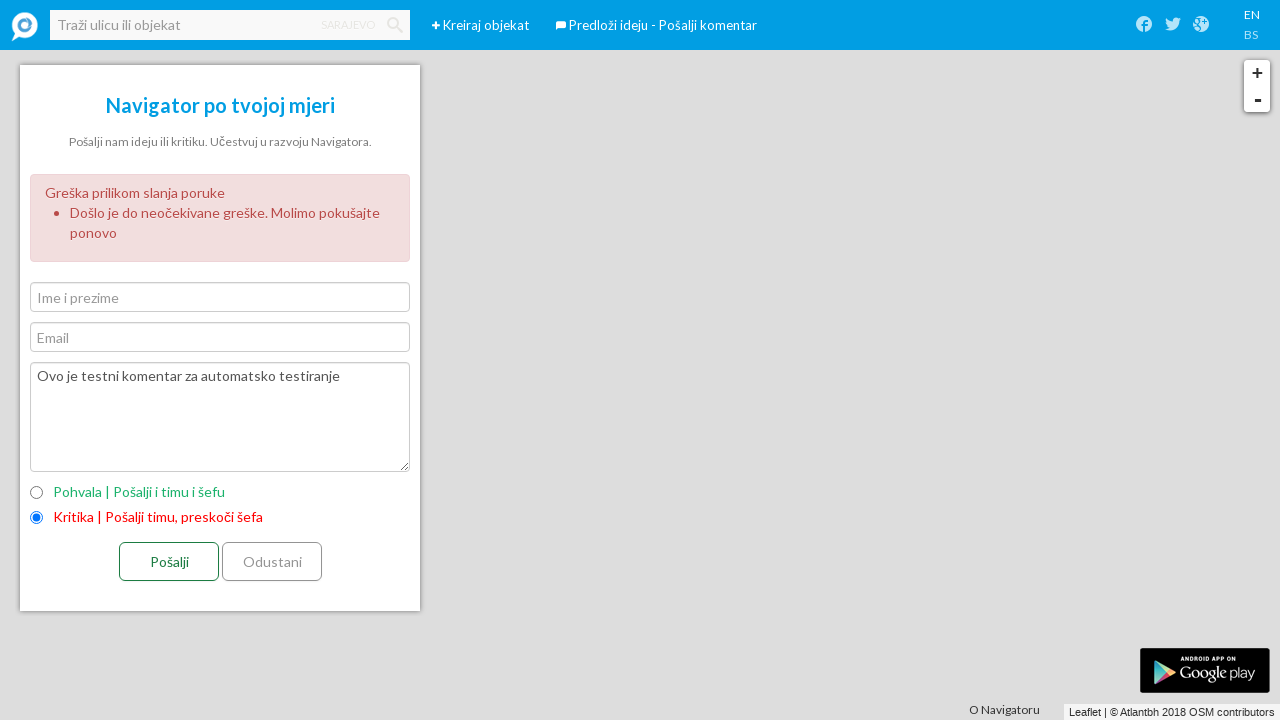